Tests checkbox interaction on a dynamic controls page by clicking it twice to select and deselect

Starting URL: https://v1.training-support.net/selenium/dynamic-controls

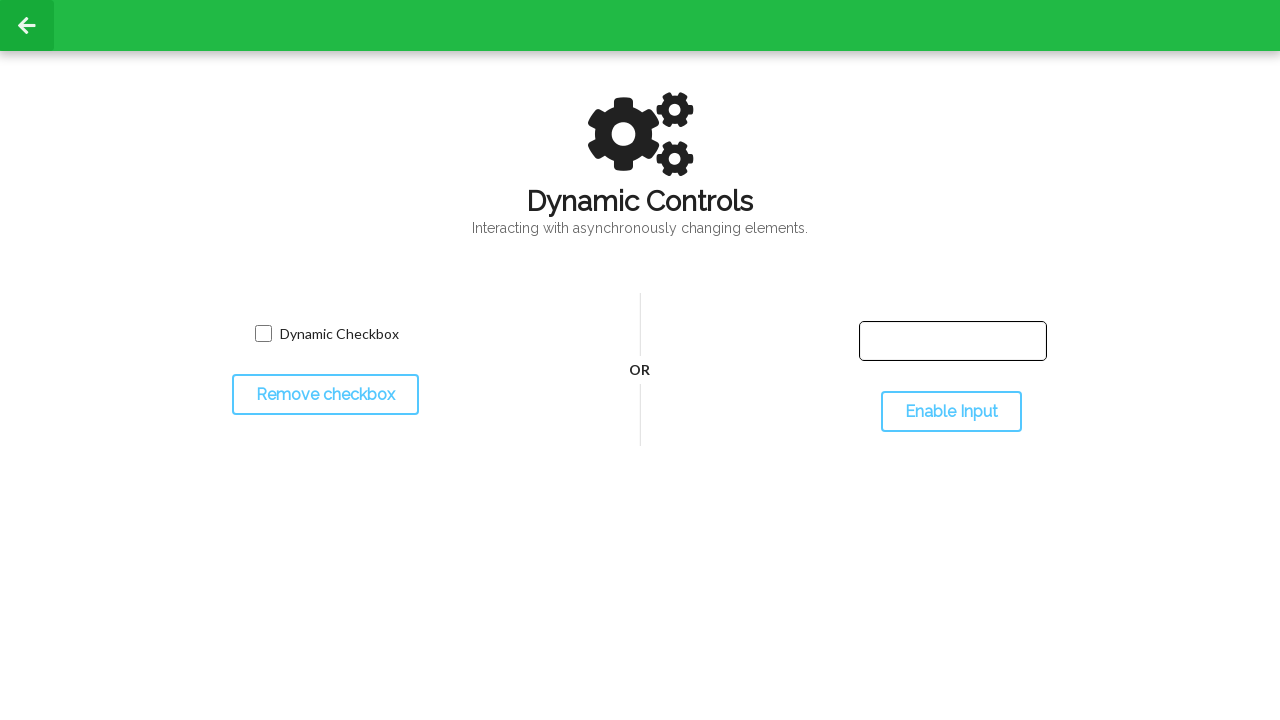

Located checkbox element with name 'toggled'
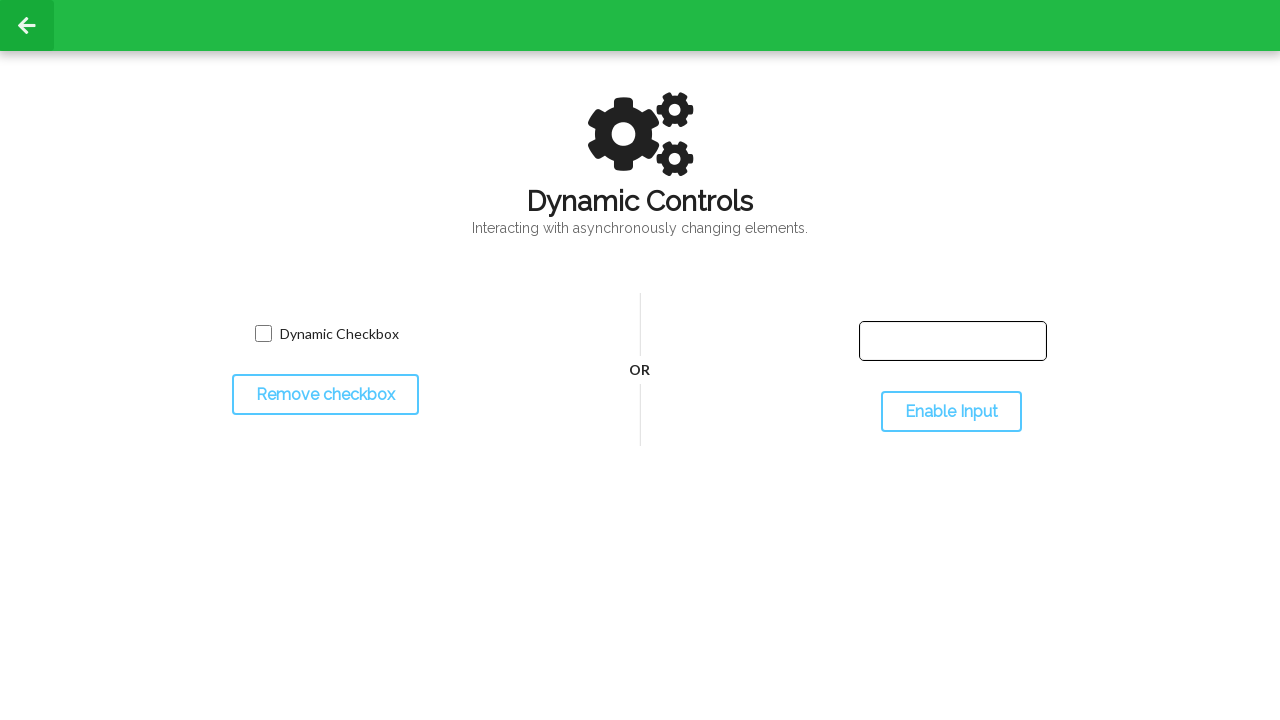

Clicked checkbox to select it at (263, 334) on input[name='toggled']
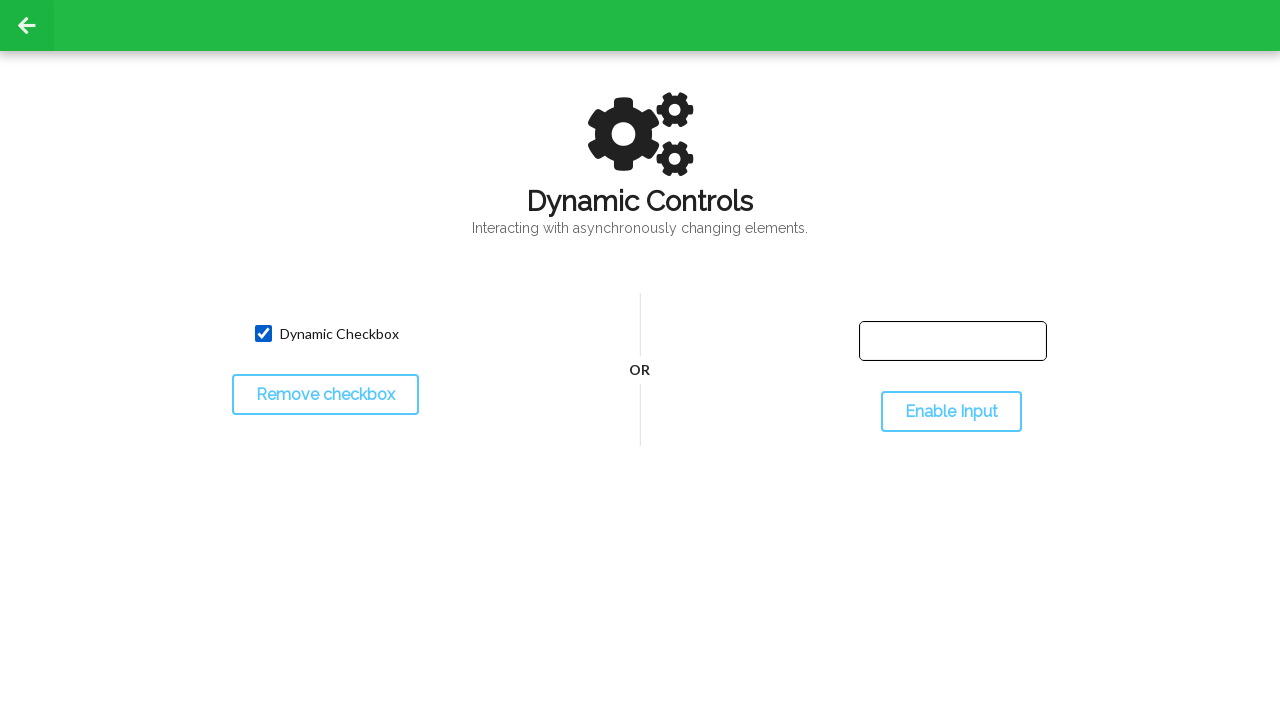

Clicked checkbox again to deselect it at (263, 334) on input[name='toggled']
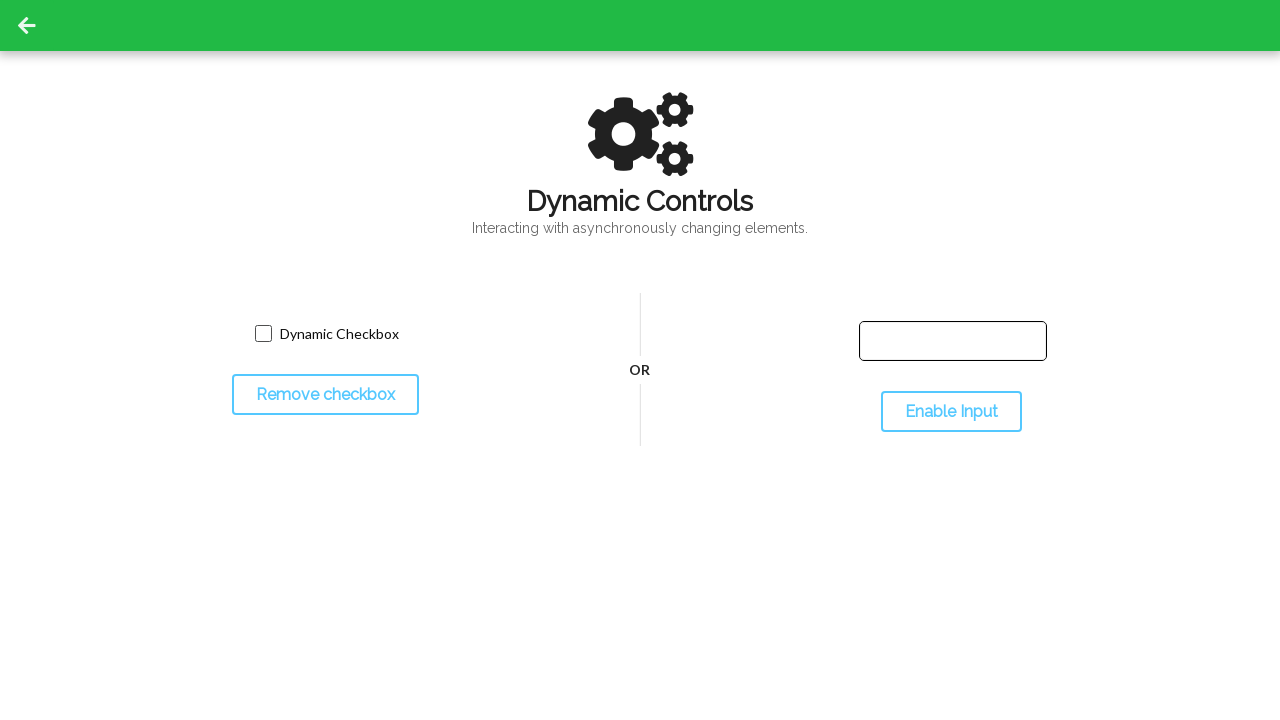

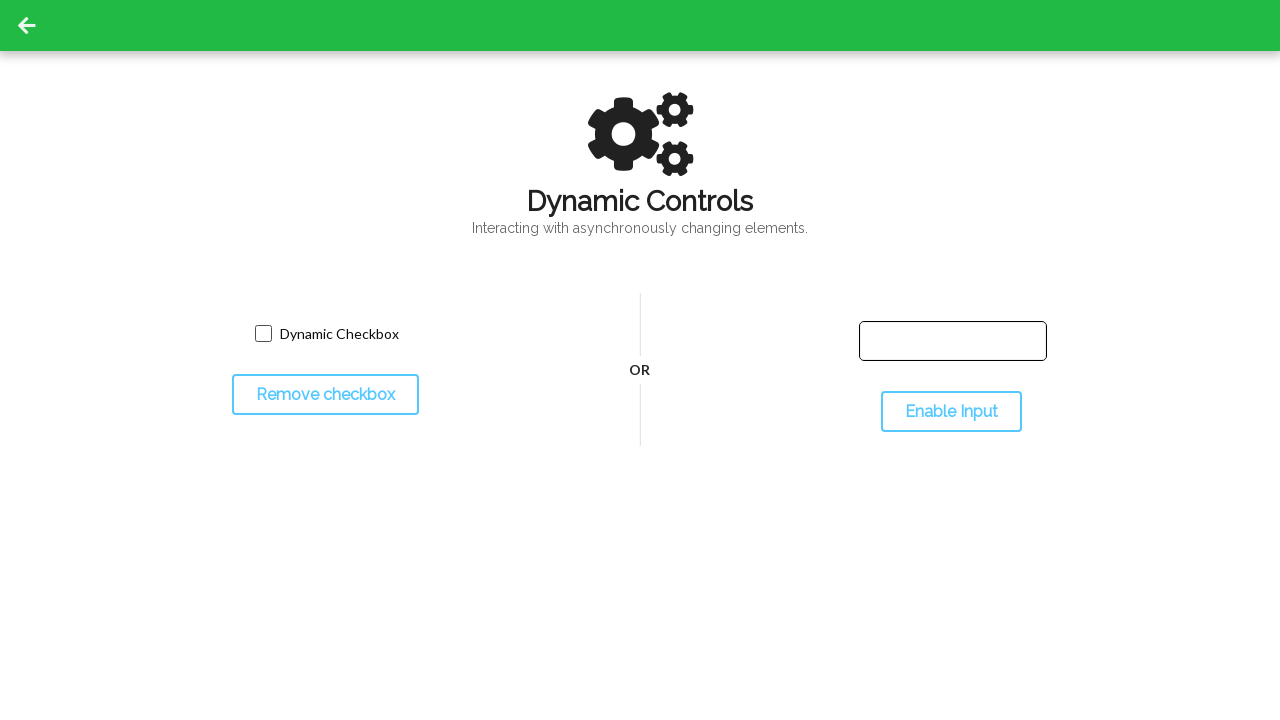